Tests filtering to display only completed items

Starting URL: https://demo.playwright.dev/todomvc

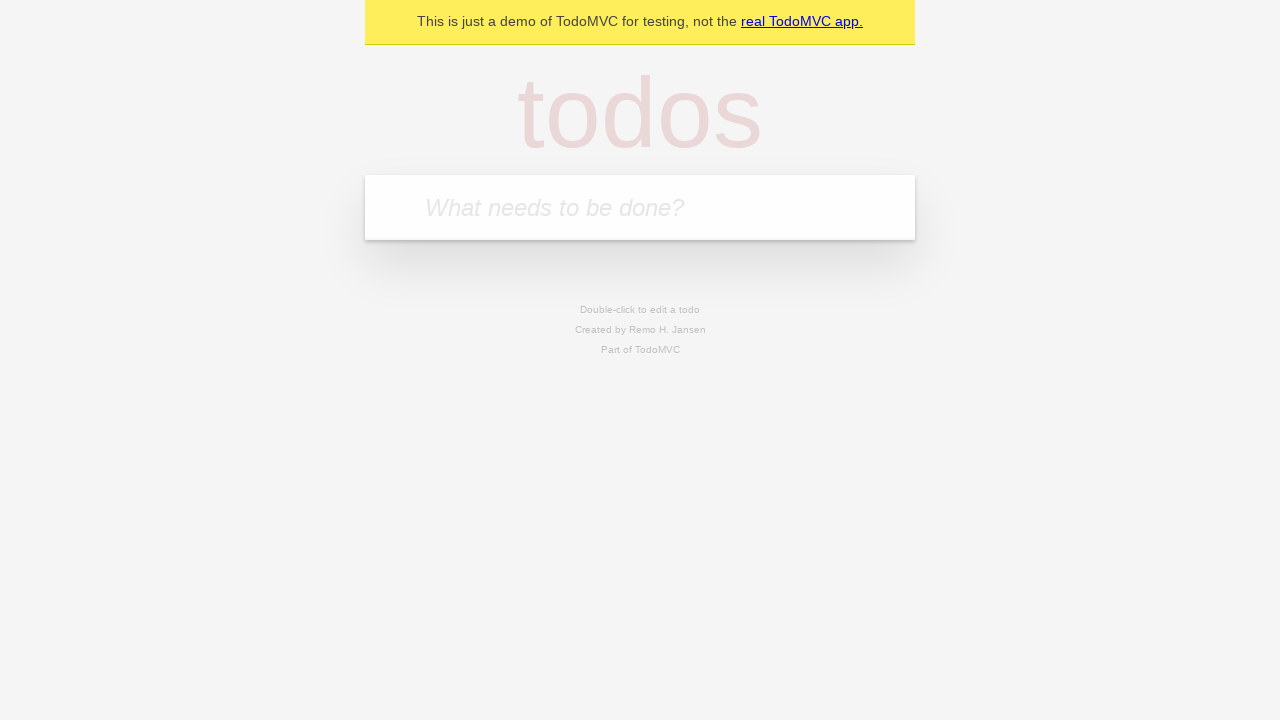

Filled todo input with 'buy some cheese' on internal:attr=[placeholder="What needs to be done?"i]
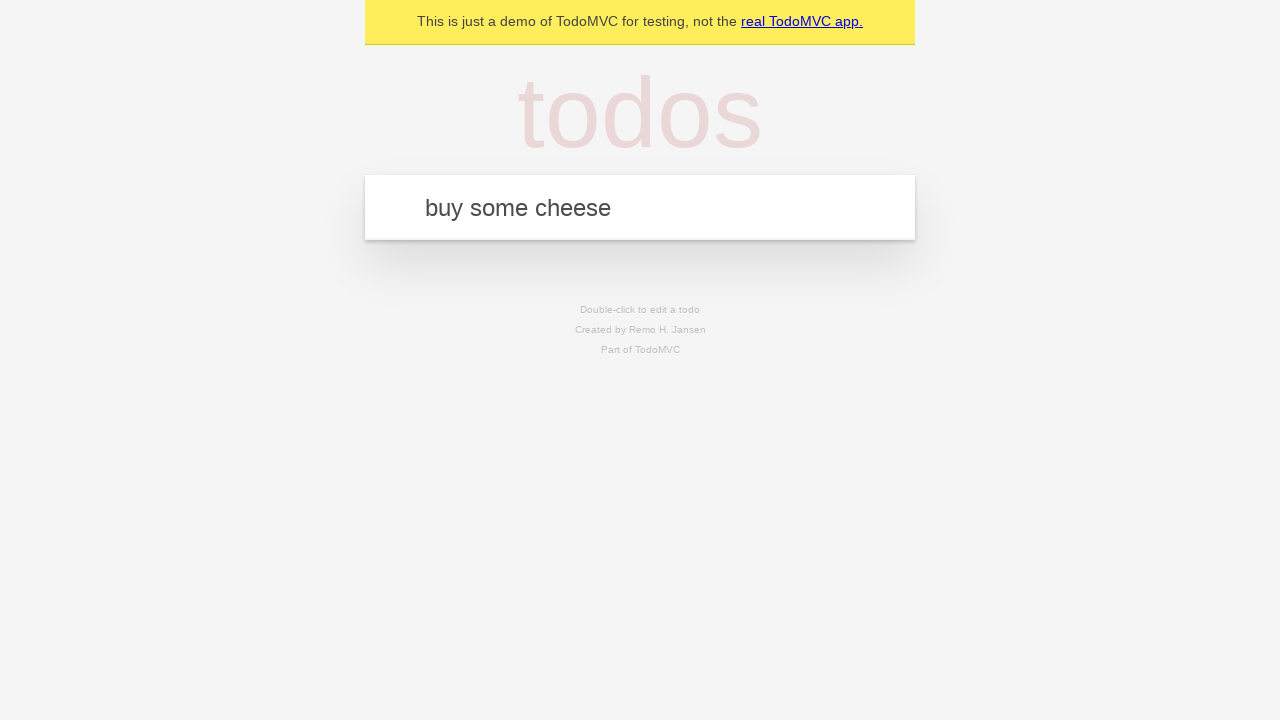

Pressed Enter to create todo 'buy some cheese' on internal:attr=[placeholder="What needs to be done?"i]
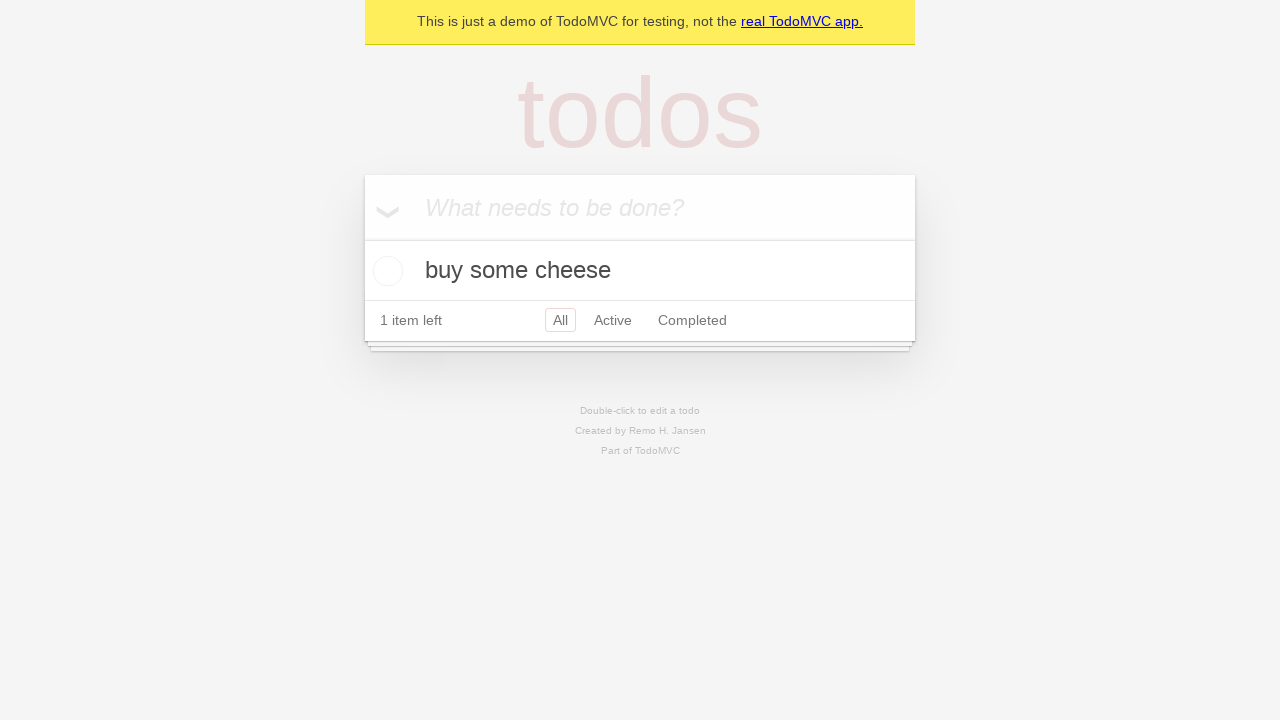

Filled todo input with 'feed the cat' on internal:attr=[placeholder="What needs to be done?"i]
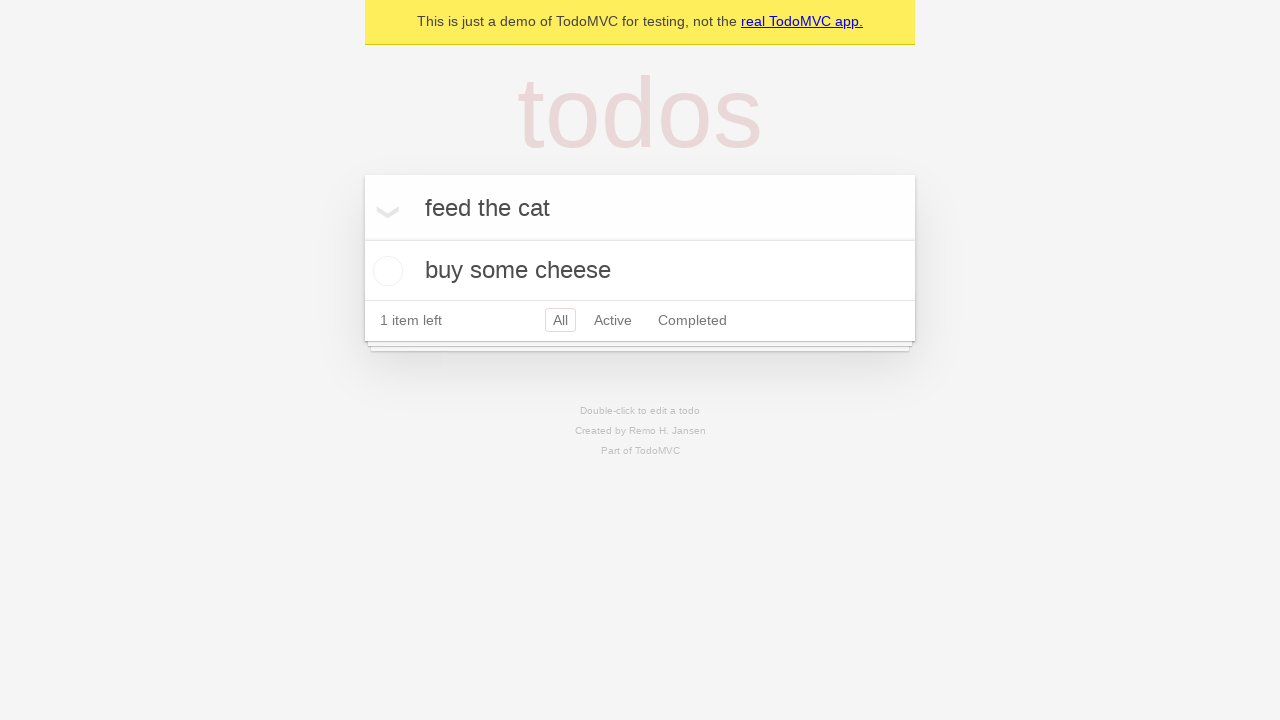

Pressed Enter to create todo 'feed the cat' on internal:attr=[placeholder="What needs to be done?"i]
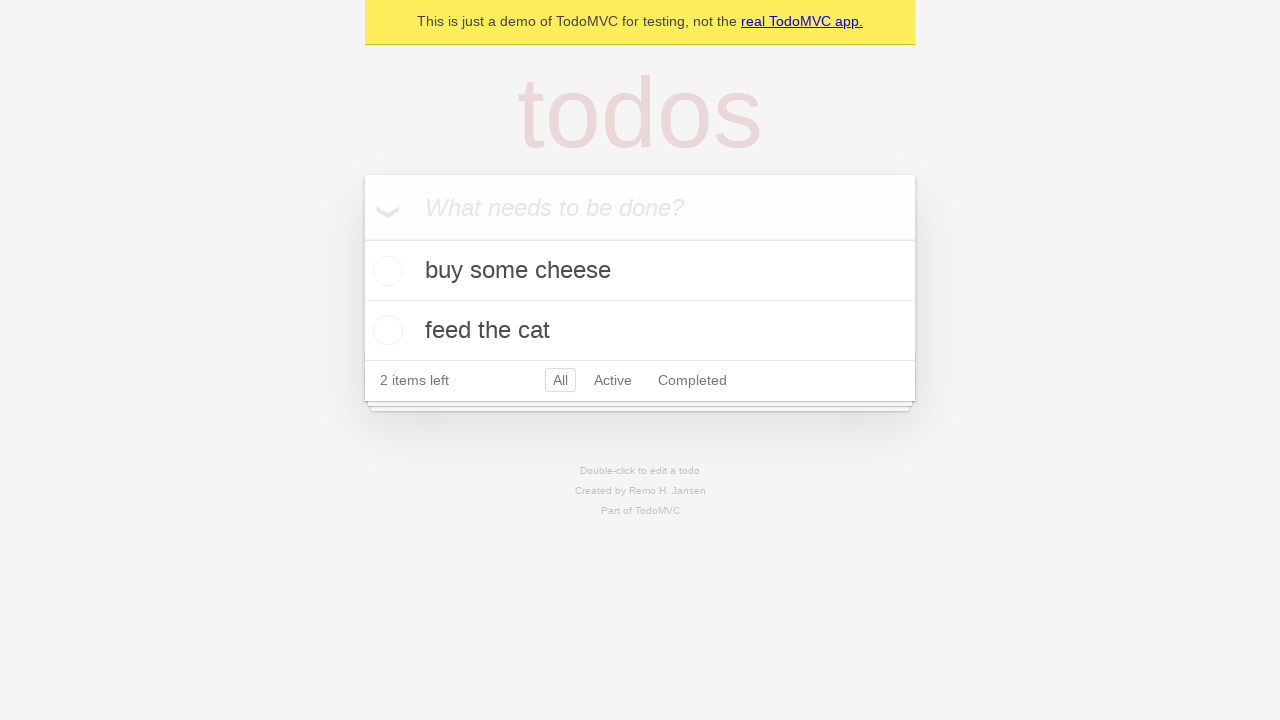

Filled todo input with 'book a doctors appointment' on internal:attr=[placeholder="What needs to be done?"i]
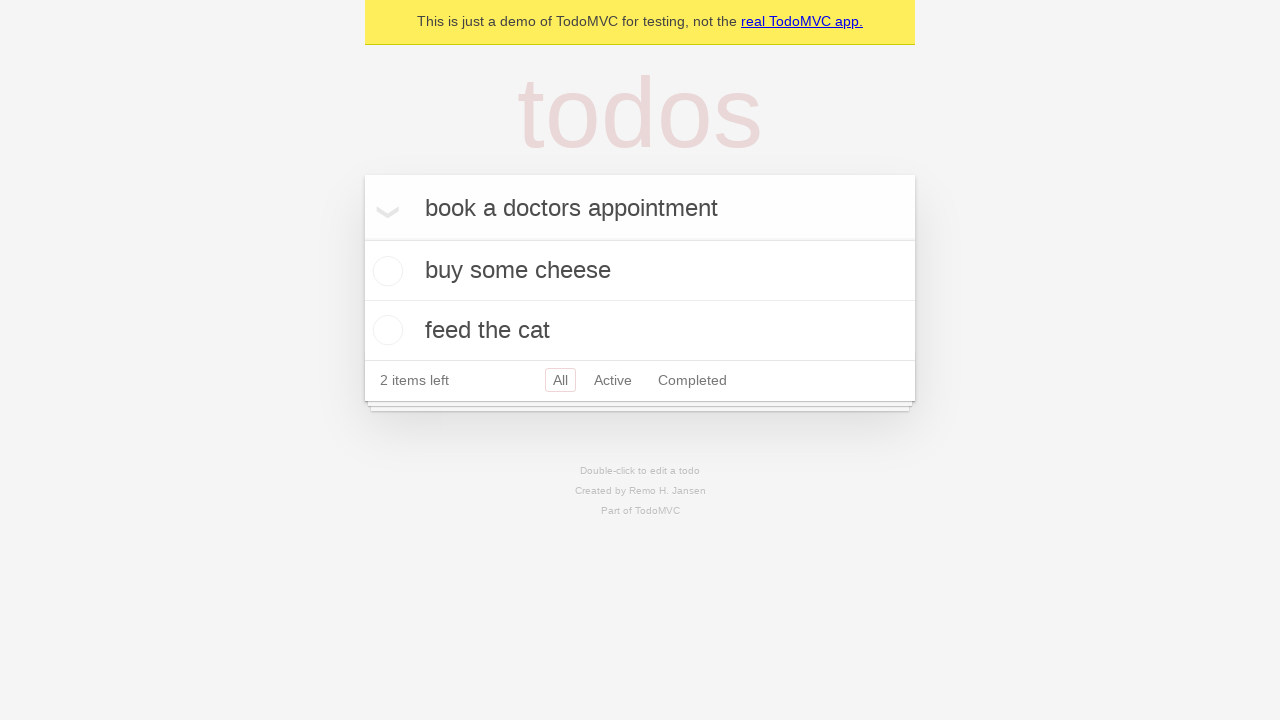

Pressed Enter to create todo 'book a doctors appointment' on internal:attr=[placeholder="What needs to be done?"i]
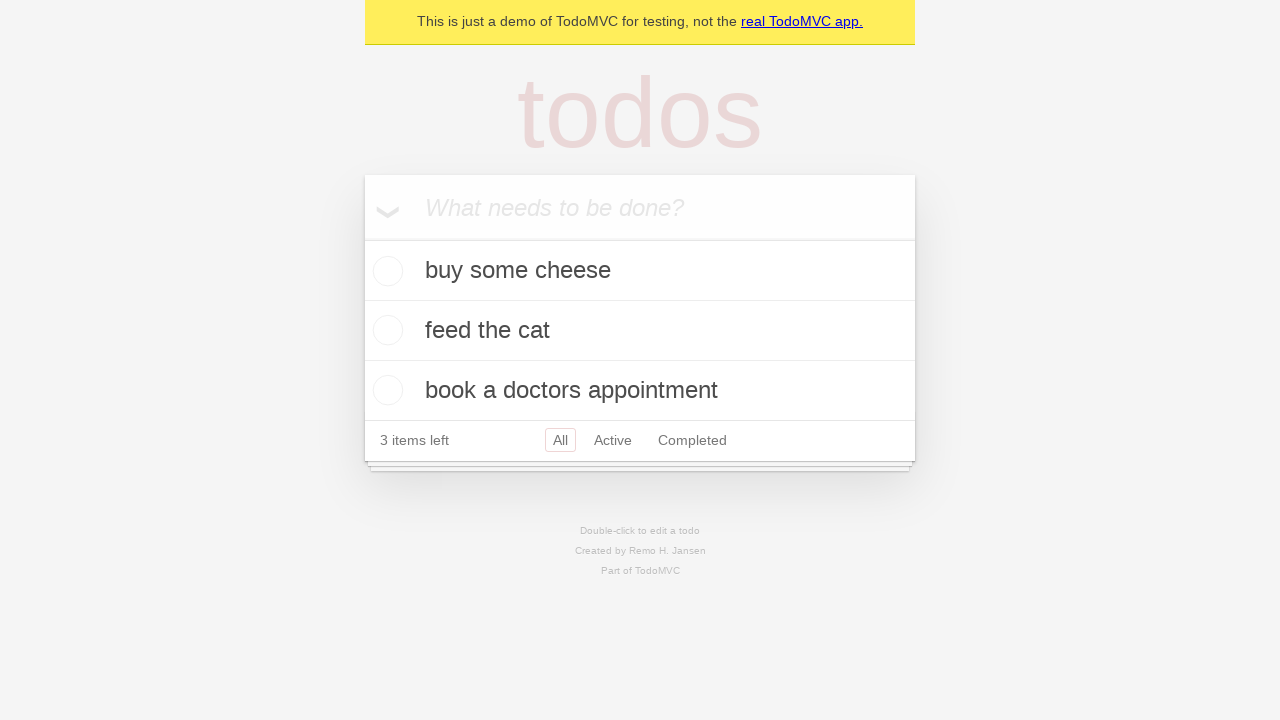

Waited for all 3 todos to be created
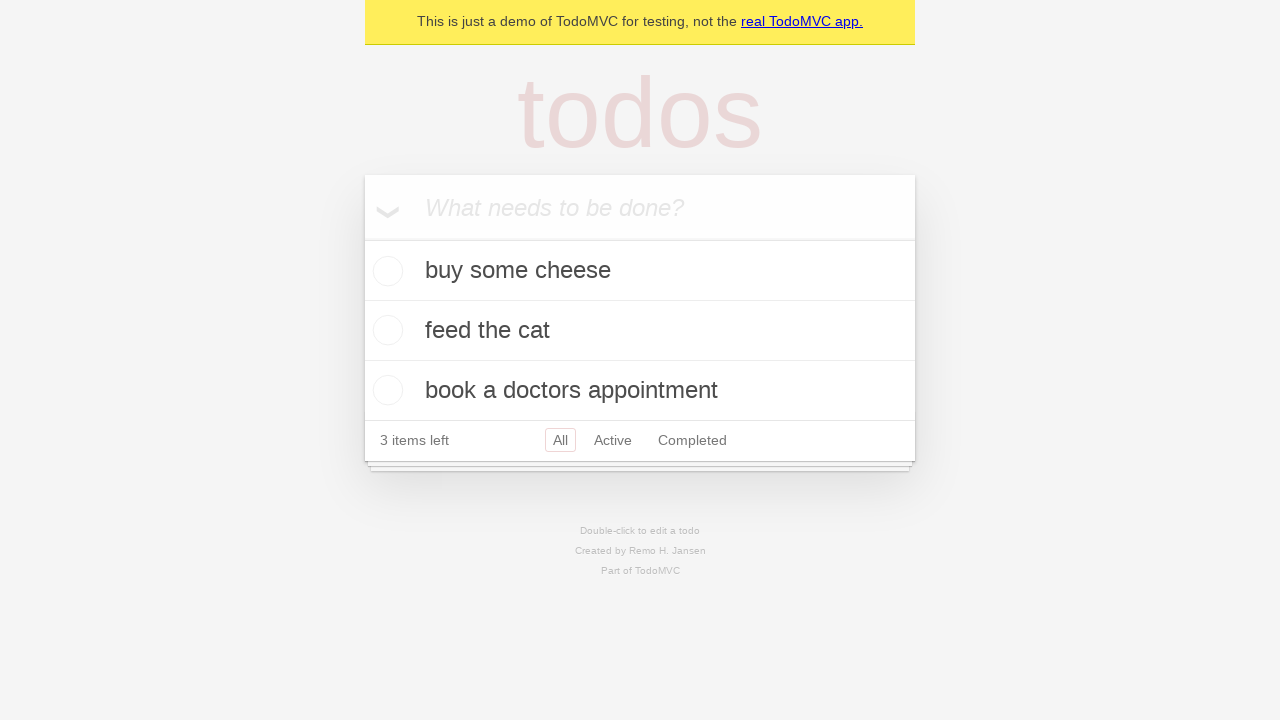

Checked the second todo item (feed the cat) at (385, 330) on internal:testid=[data-testid="todo-item"s] >> nth=1 >> internal:role=checkbox
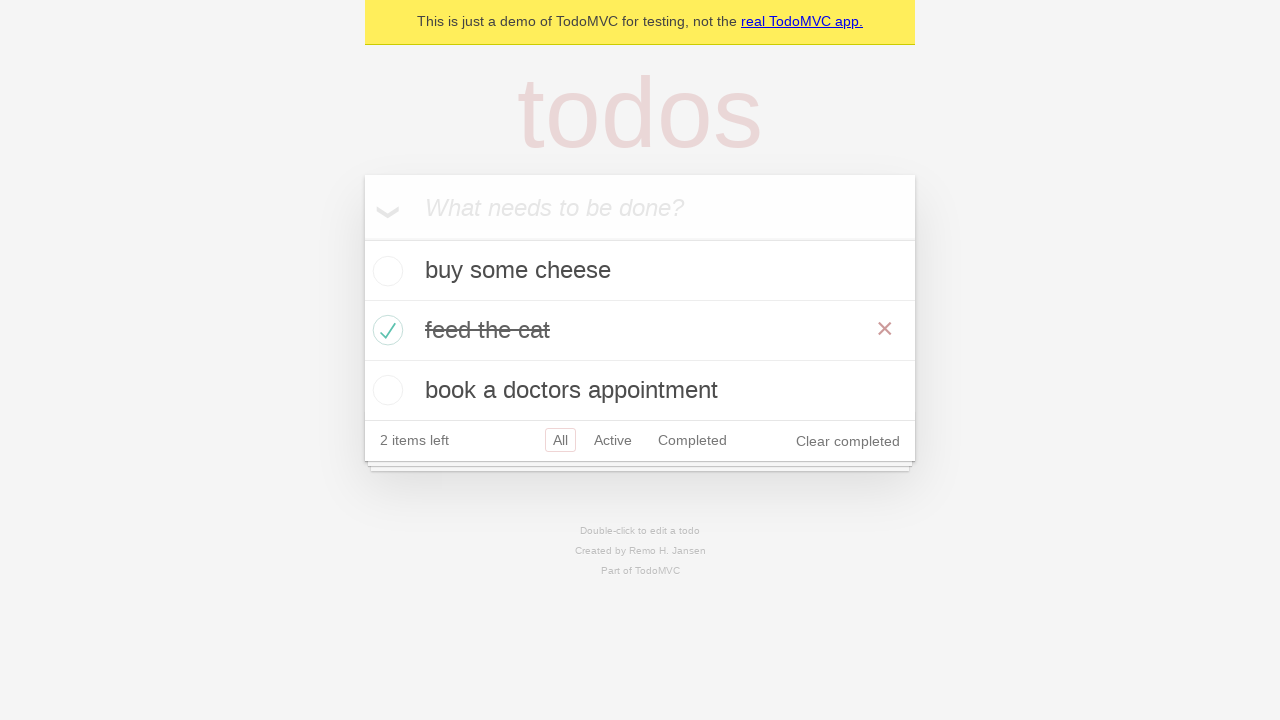

Clicked the Completed filter to display only completed items at (692, 440) on internal:role=link[name="Completed"i]
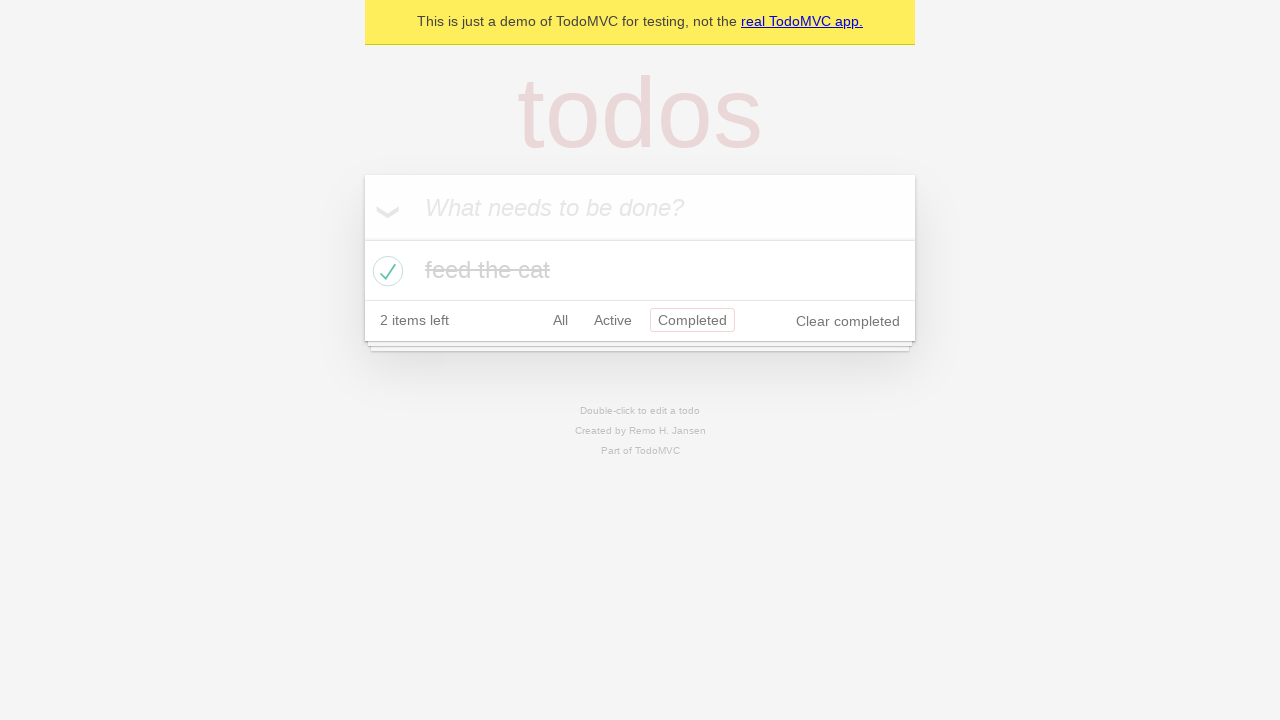

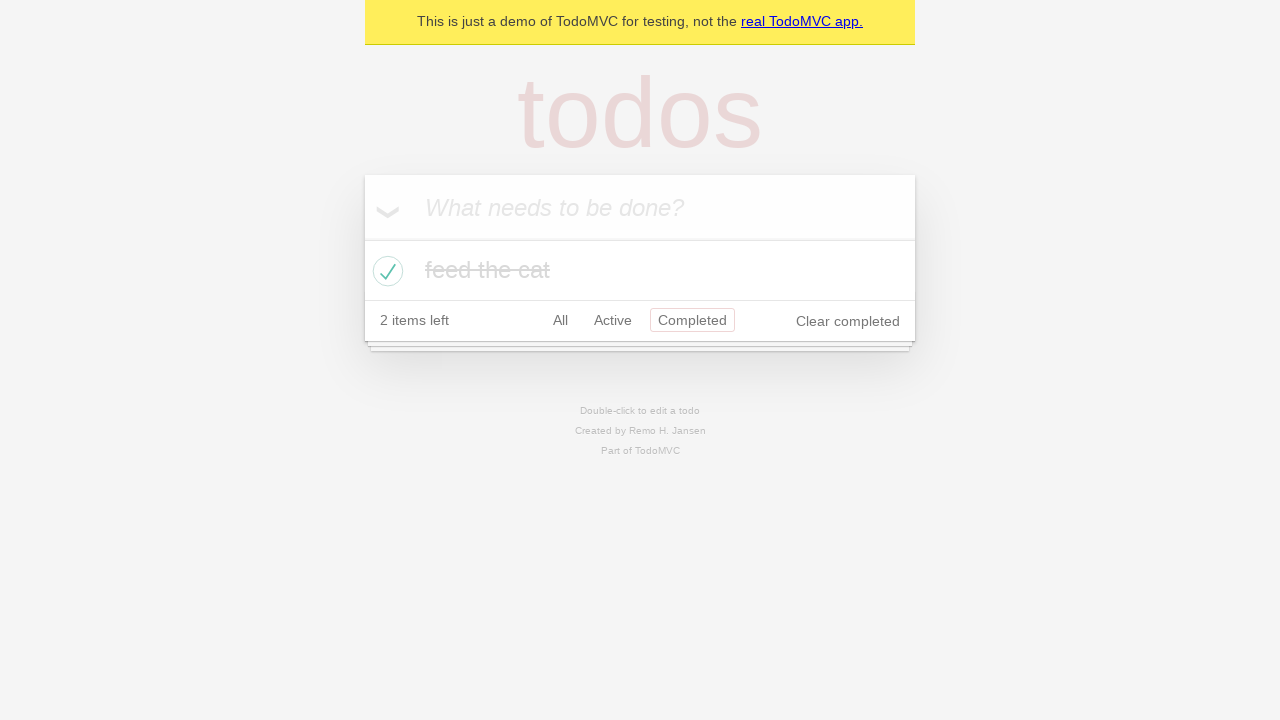